Tests dropdown functionality by navigating to the dropdown page and selecting various options using different selection methods (by index, value, and visible text)

Starting URL: https://the-internet.herokuapp.com

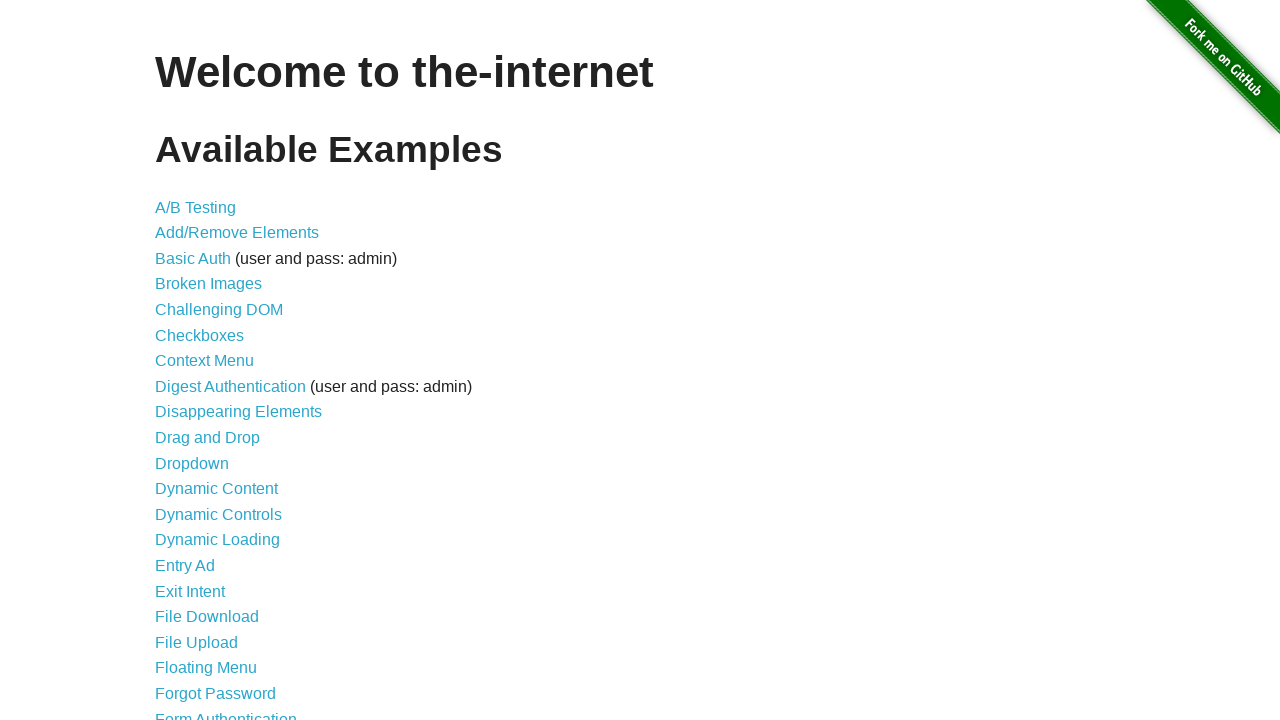

Clicked on Dropdown link to navigate to dropdown page at (192, 463) on text=Dropdown
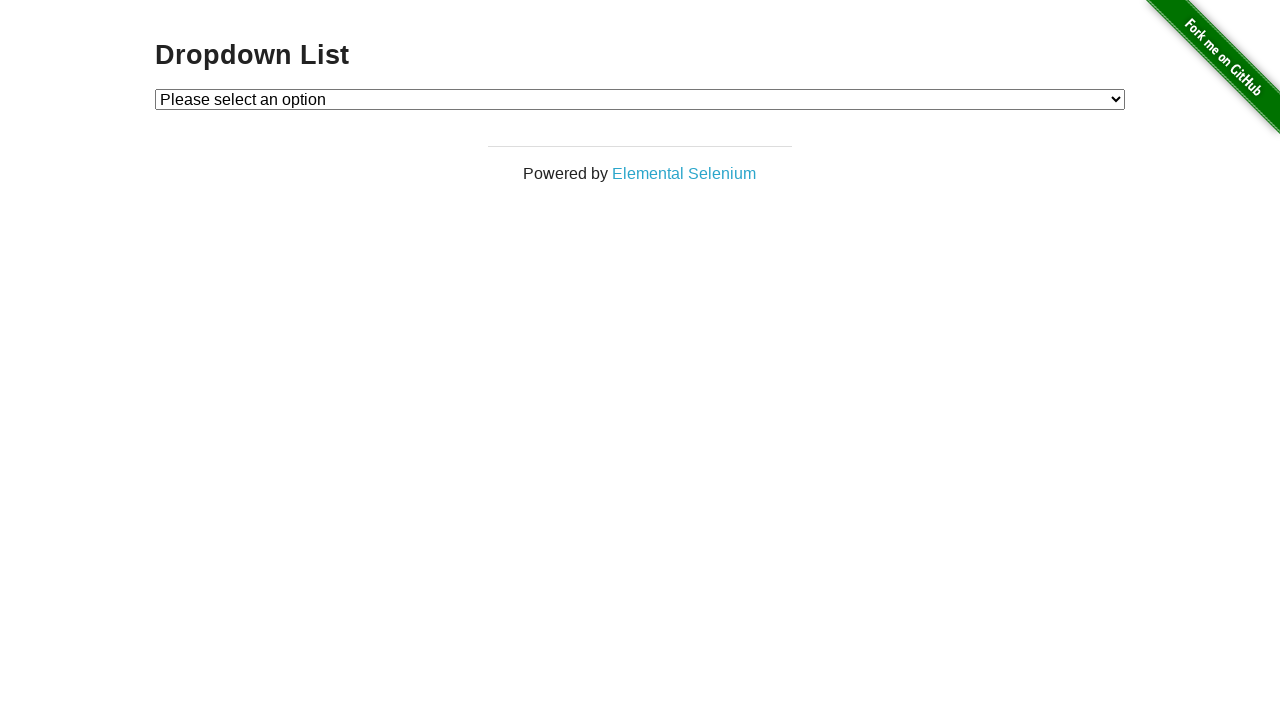

Dropdown element loaded and became visible
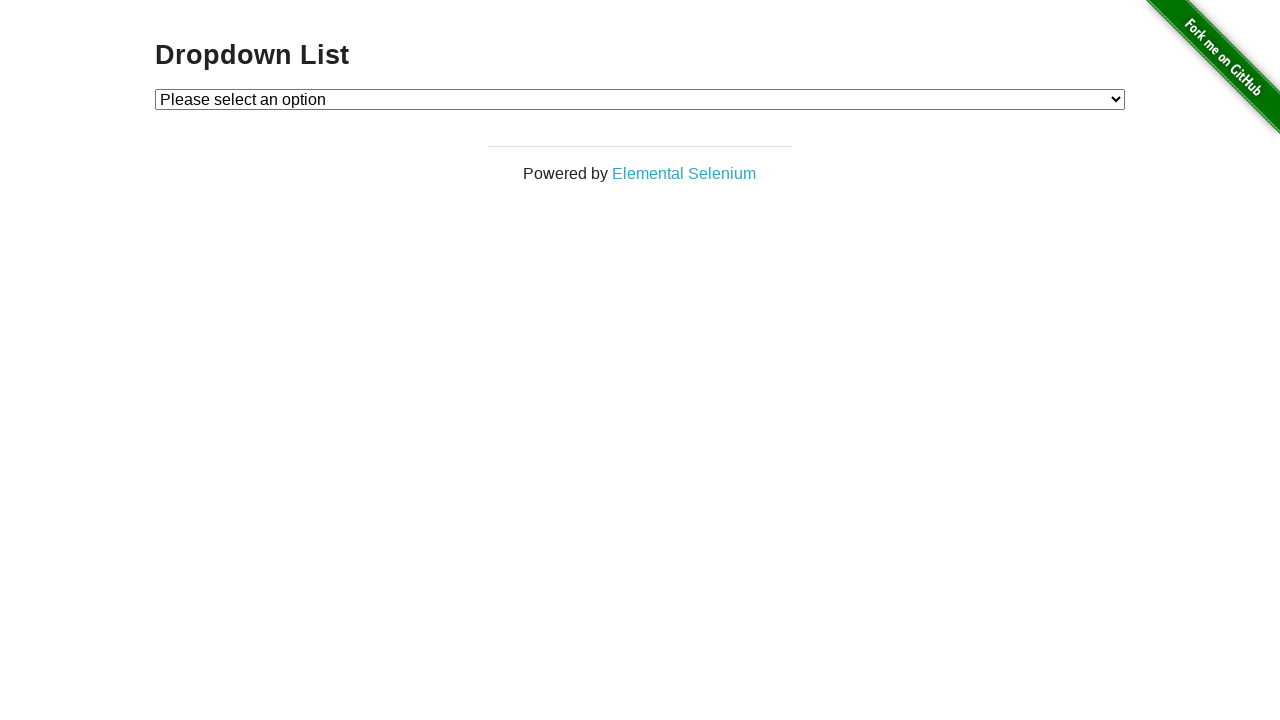

Selected Option 1 from dropdown by index on #dropdown
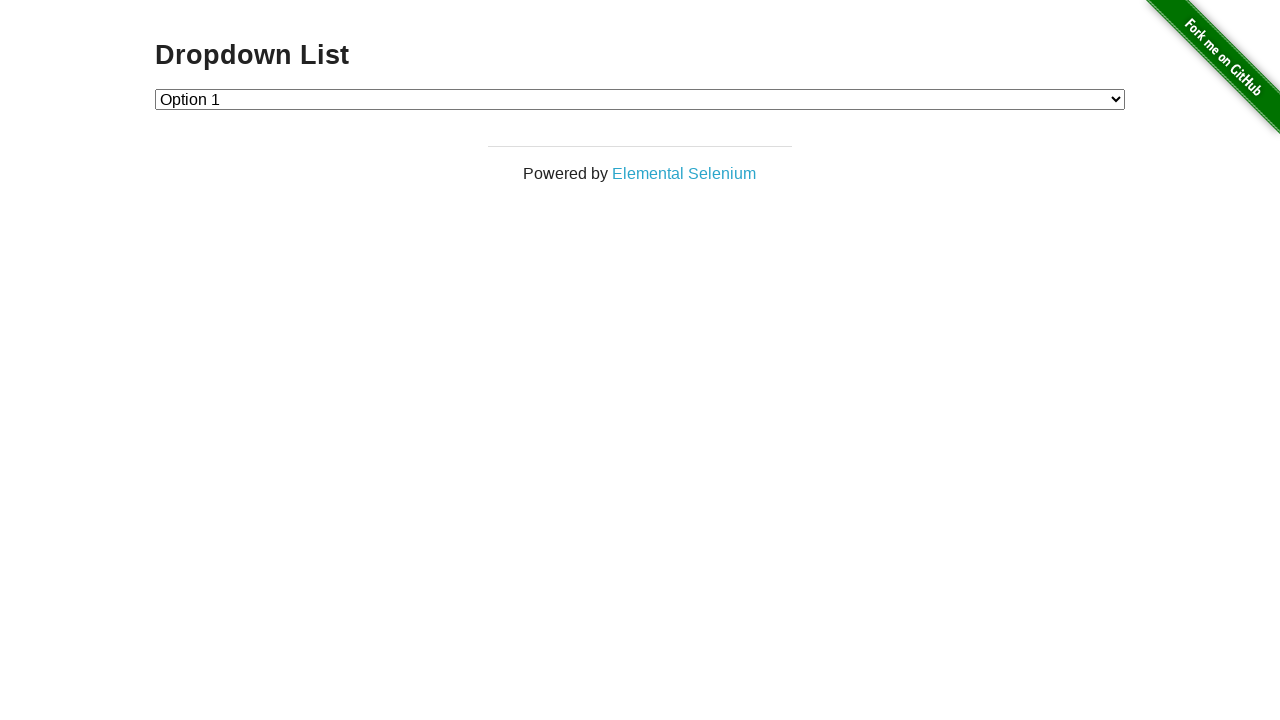

Selected Option 2 from dropdown by value on #dropdown
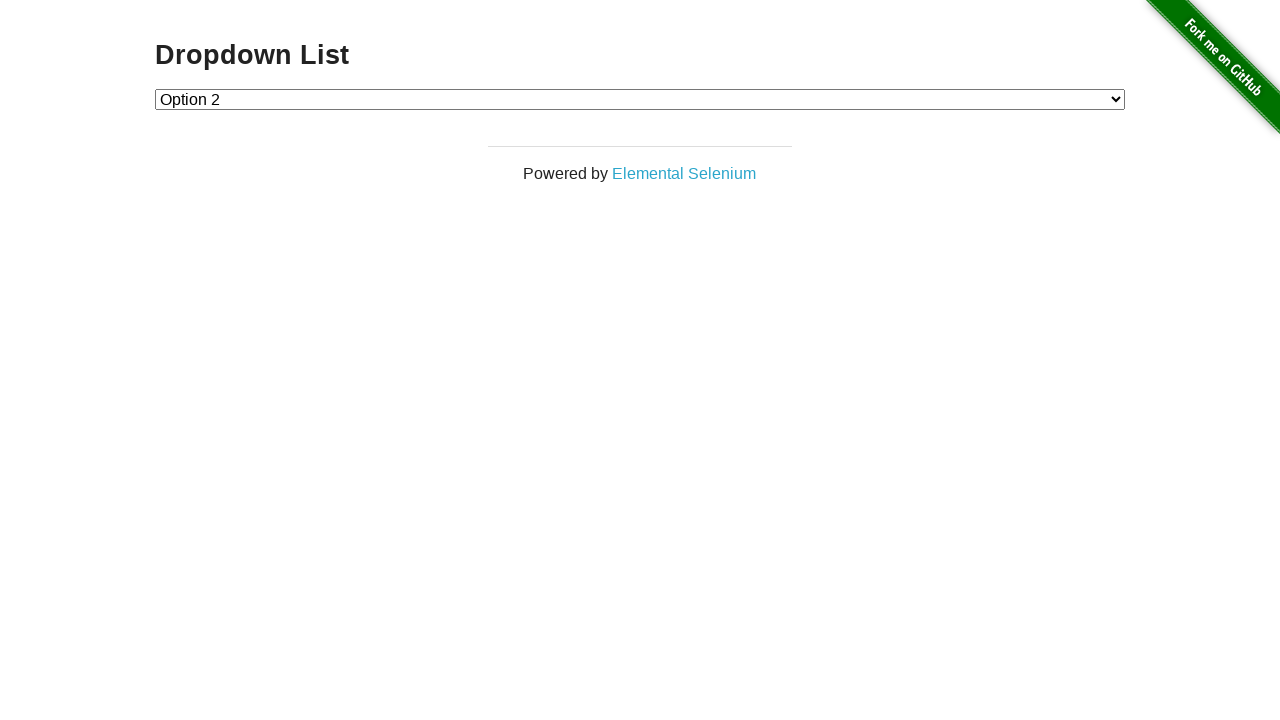

Selected Option 1 from dropdown by visible text on #dropdown
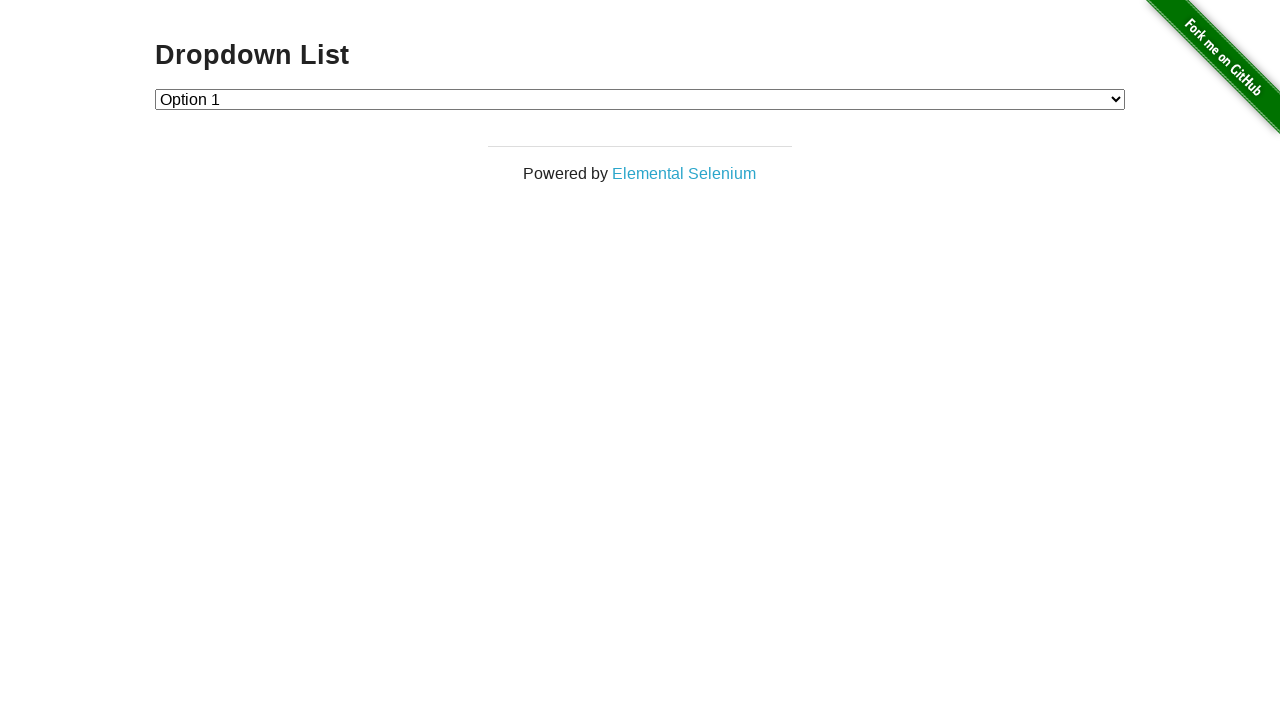

Selected Option 2 from dropdown by visible text on #dropdown
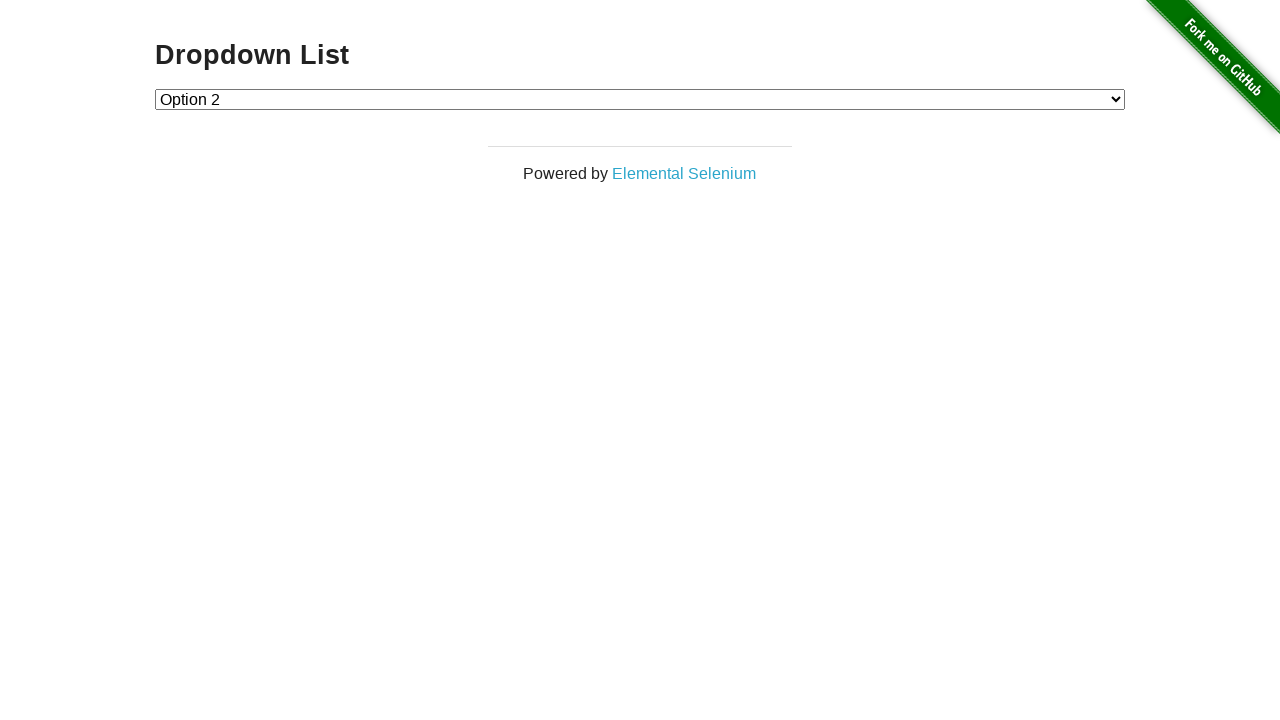

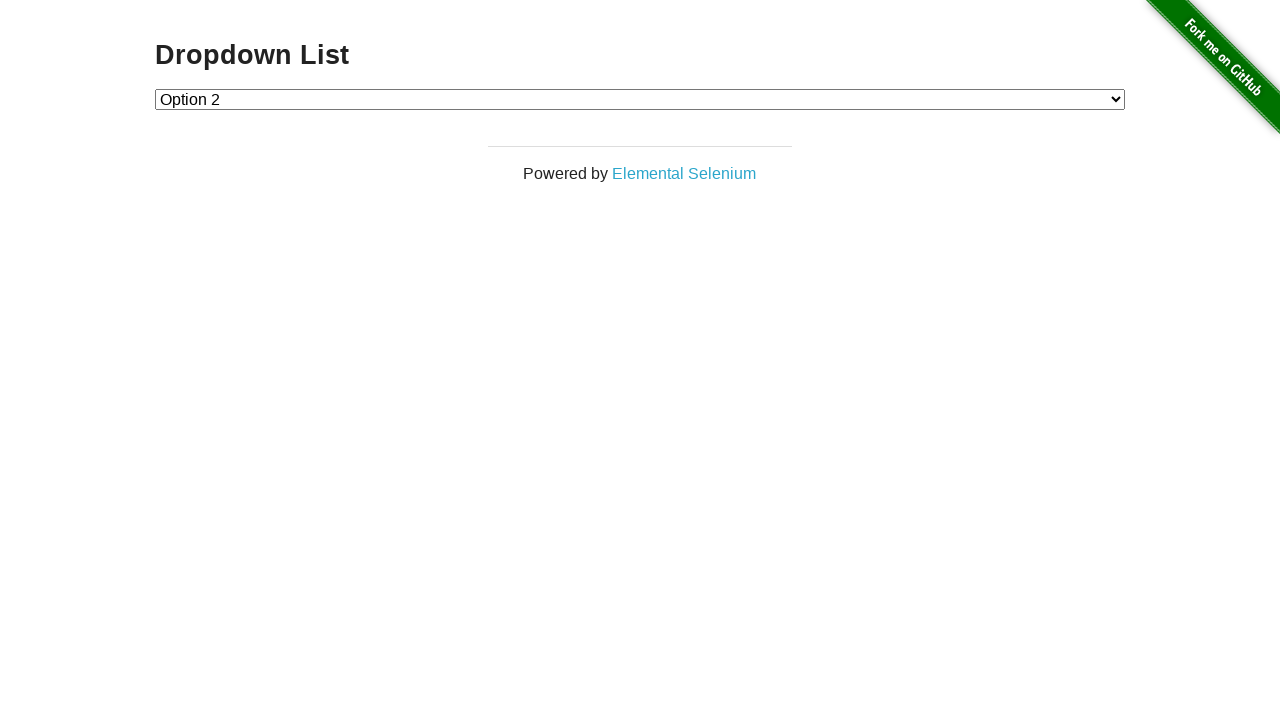